Tests navigation to Bookshelf section and back to homepage, verifying page titles

Starting URL: https://shop.thonet-vander.com/

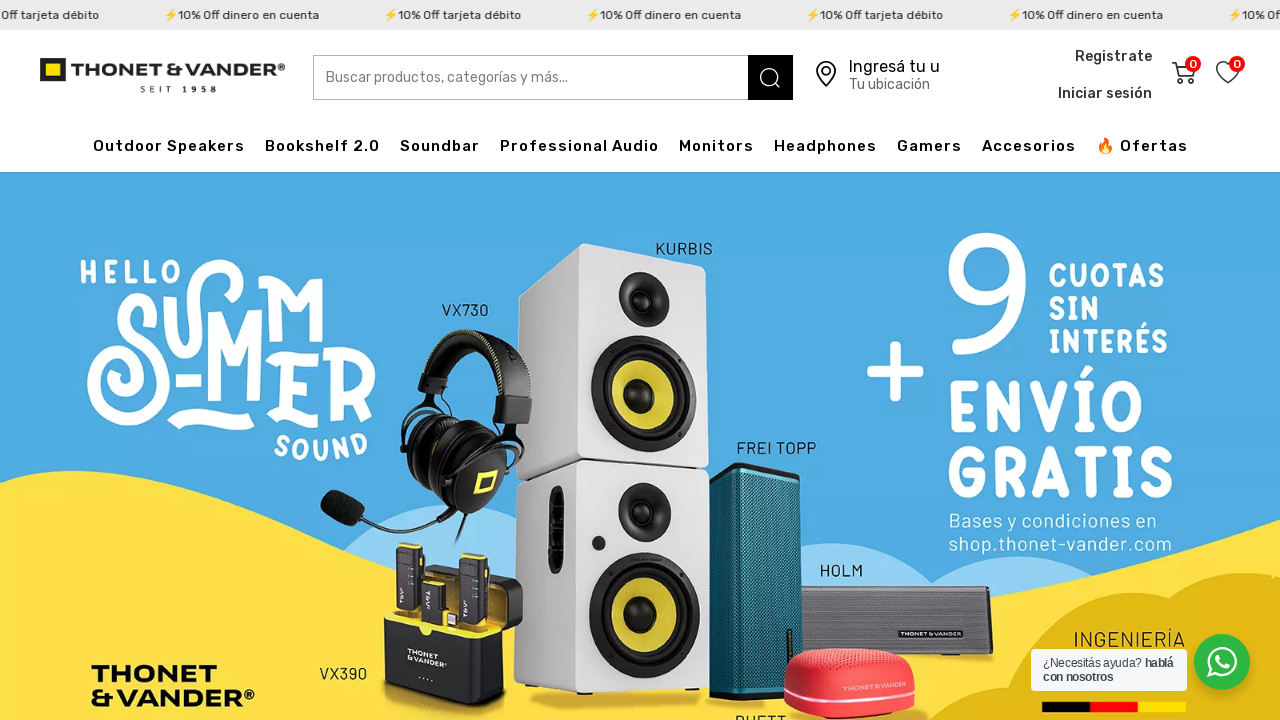

Clicked on Bookshelf navigation link at (322, 146) on text=Bookshelf
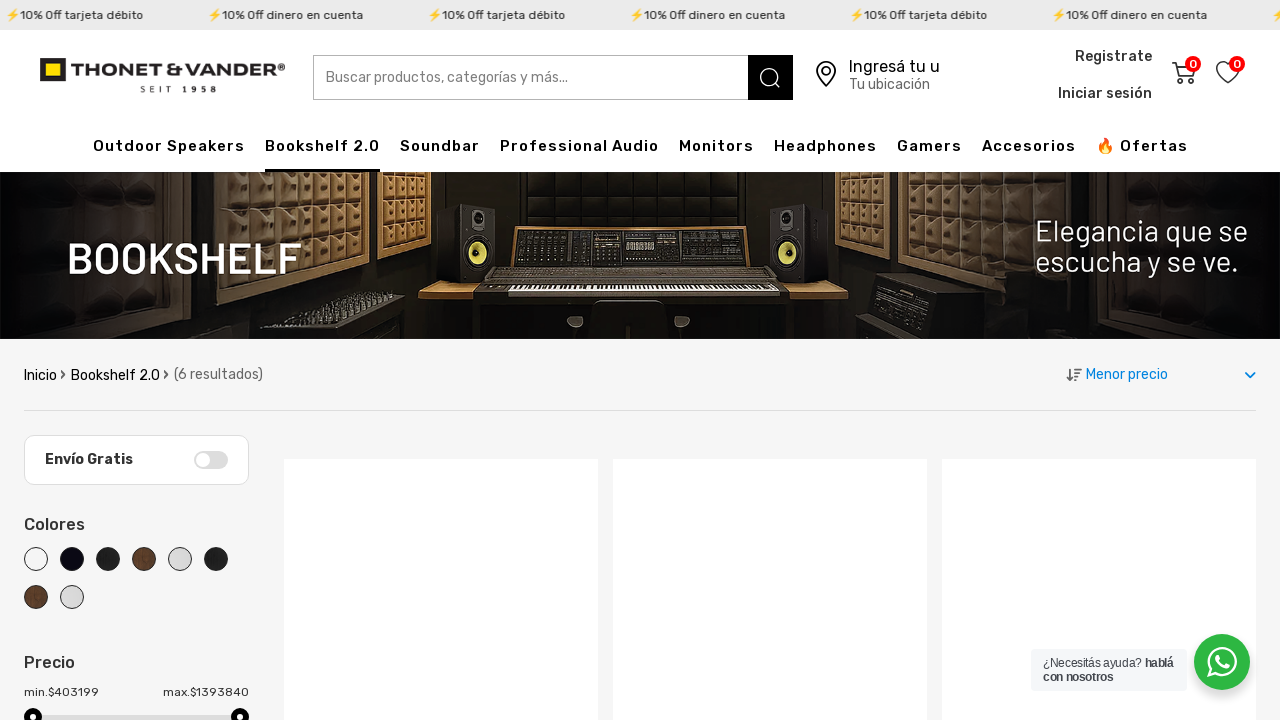

Waited for Bookshelf page to load
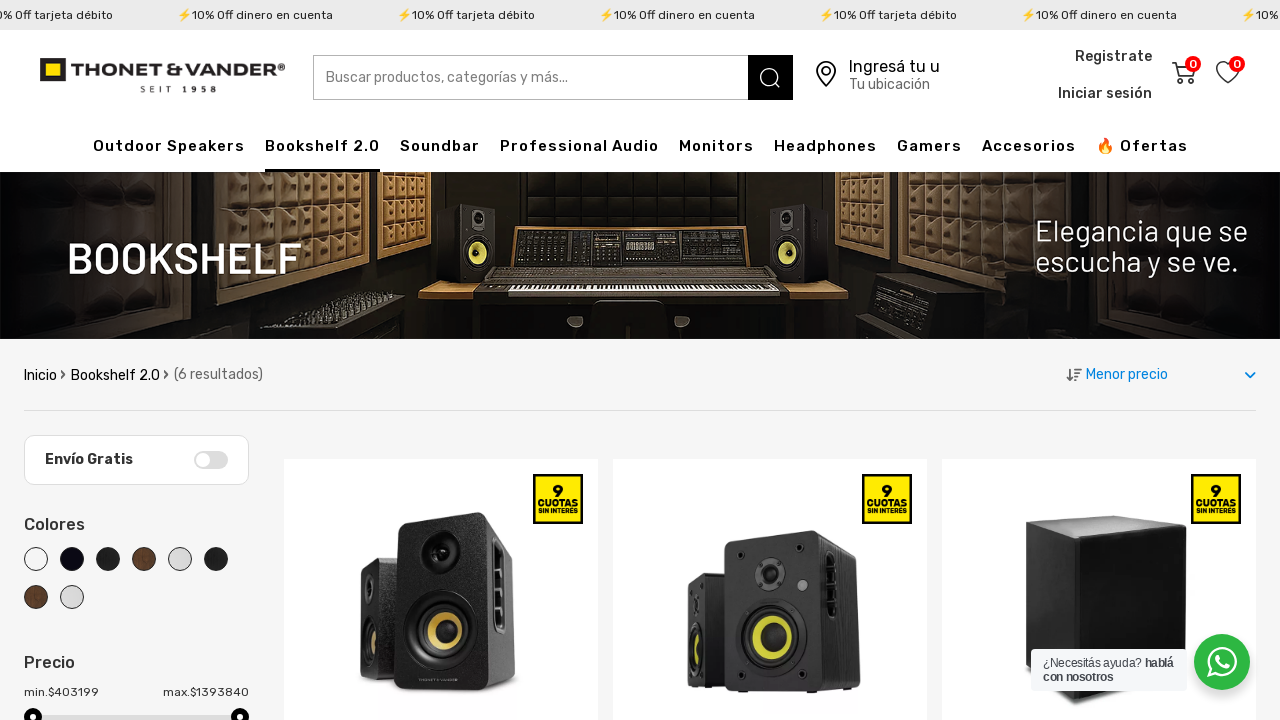

Verified page title is 'Bookshelf'
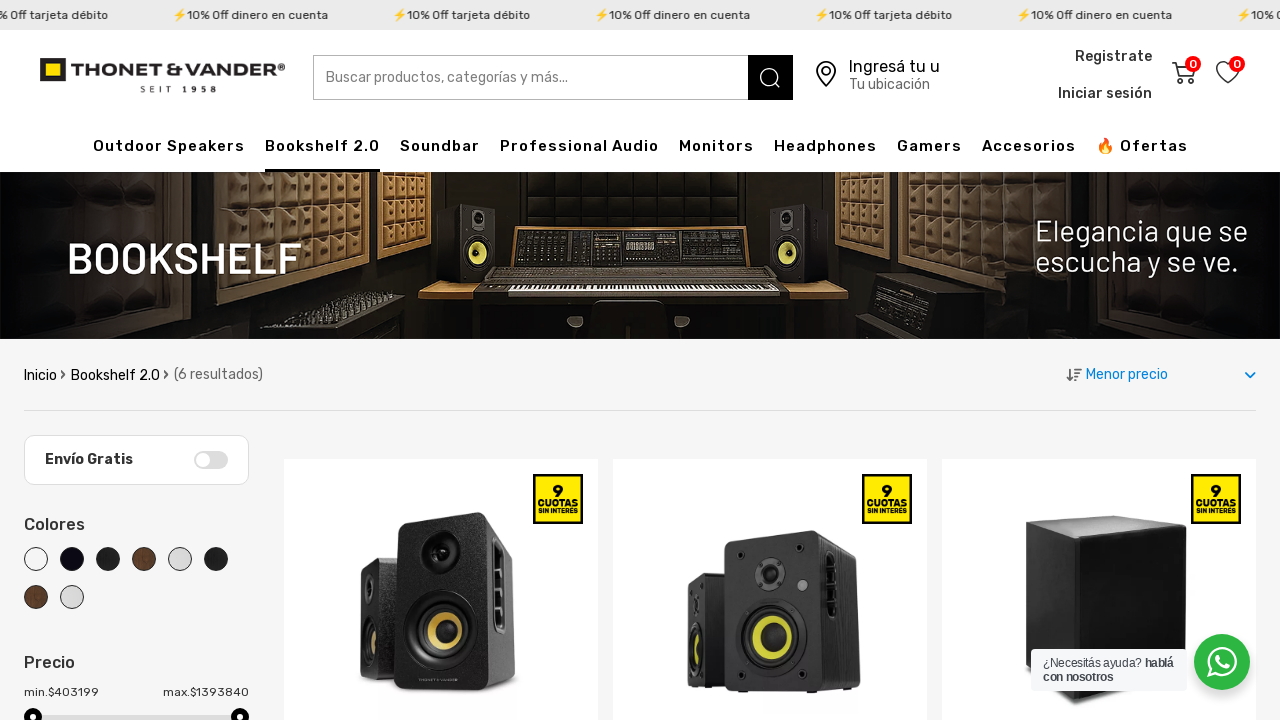

Clicked on logo to return to homepage at (163, 76) on .logo:nth-child(1) img
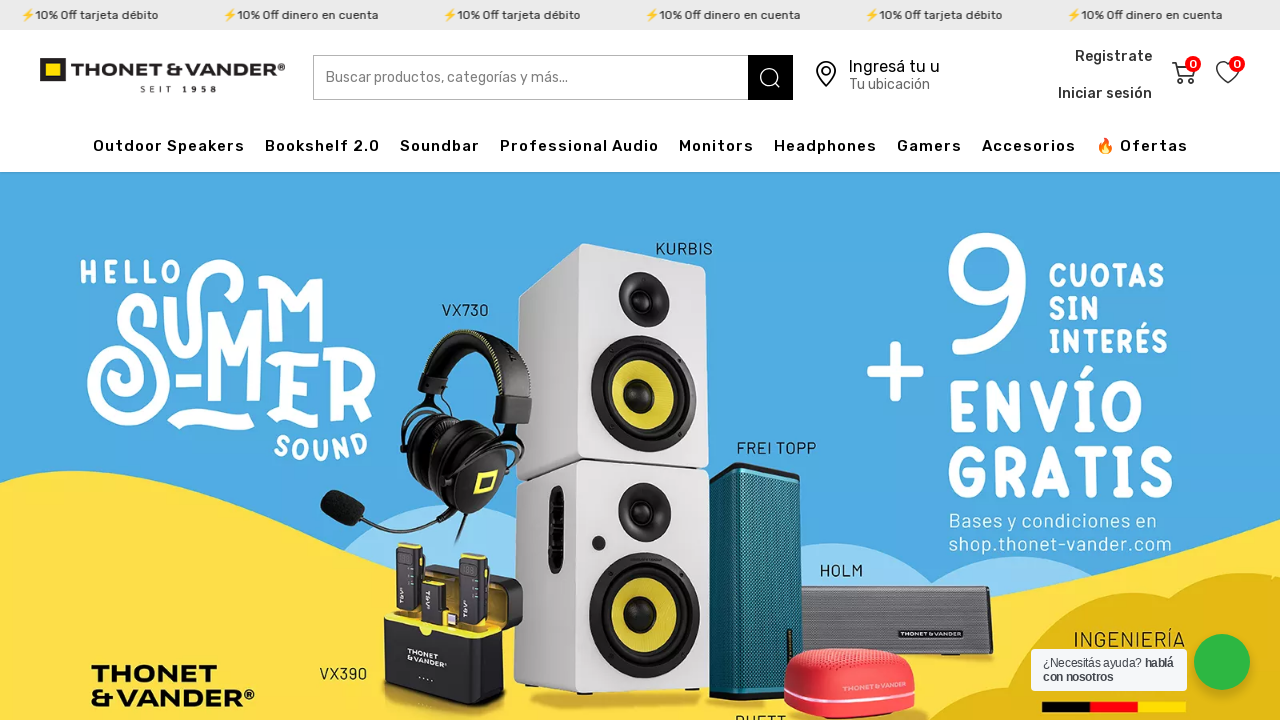

Waited for homepage to load after clicking logo
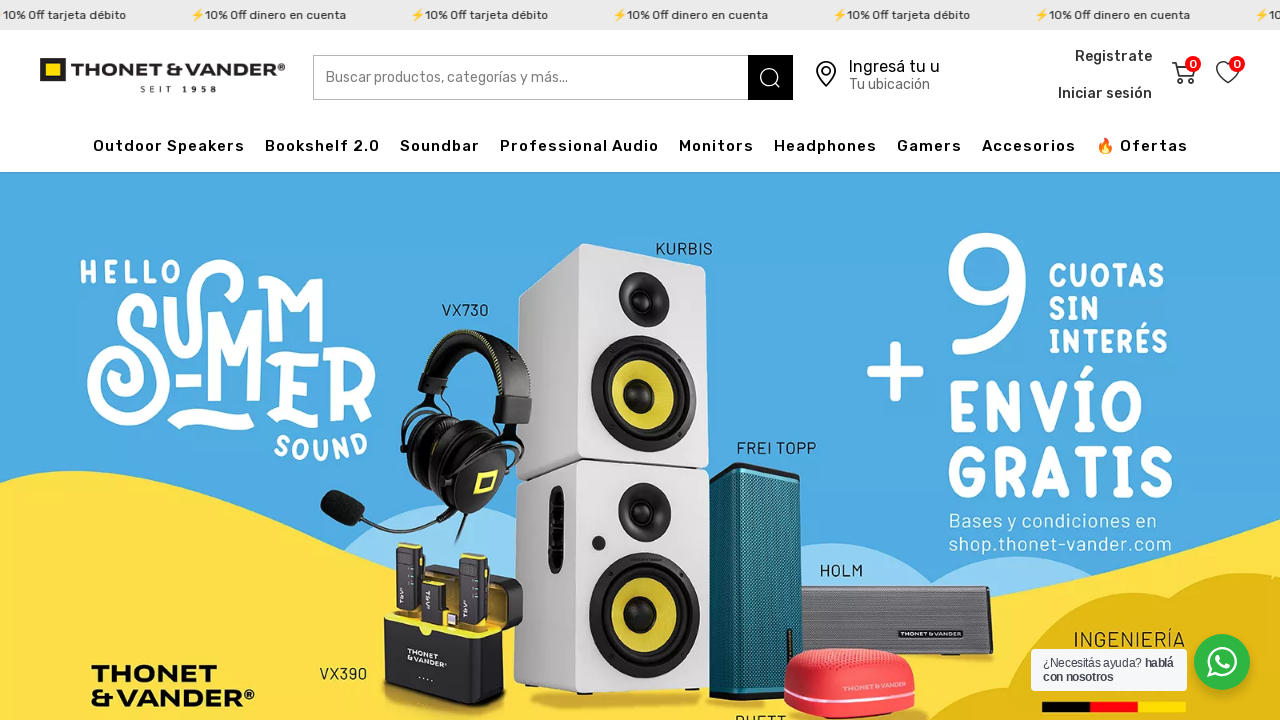

Verified page title is 'Thonet & Vander® :: Tecnología Alemana' on homepage
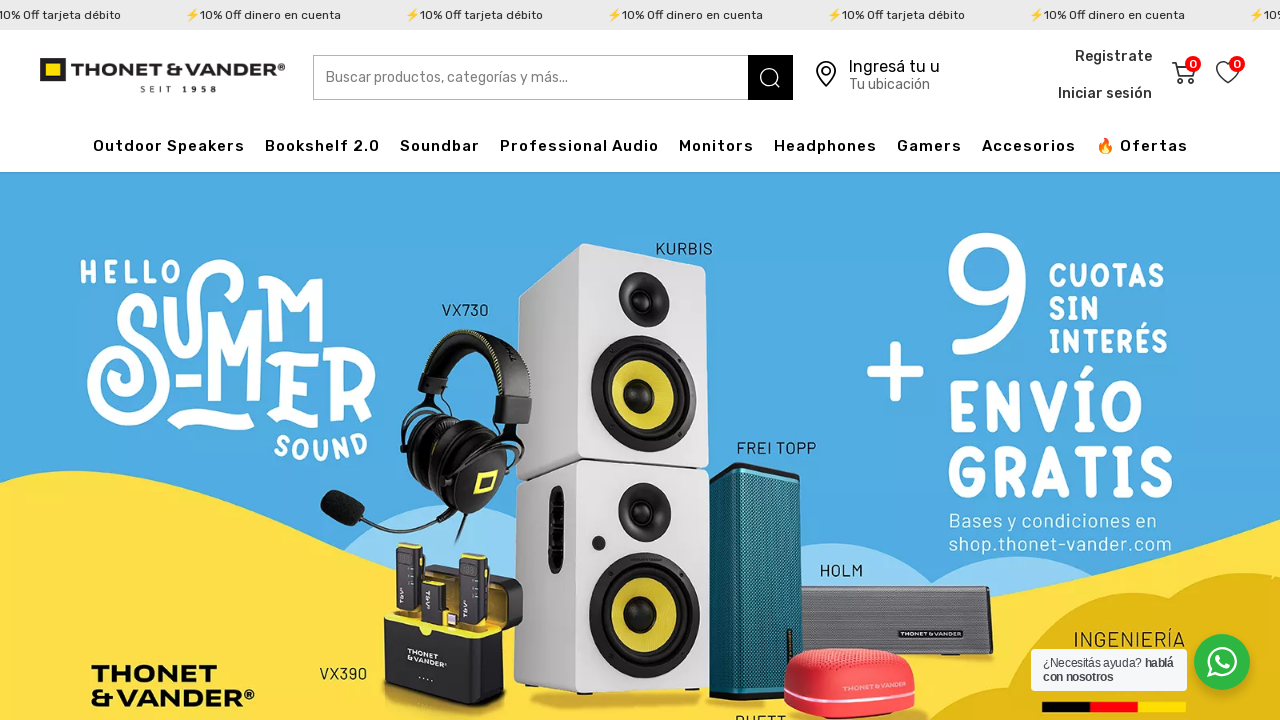

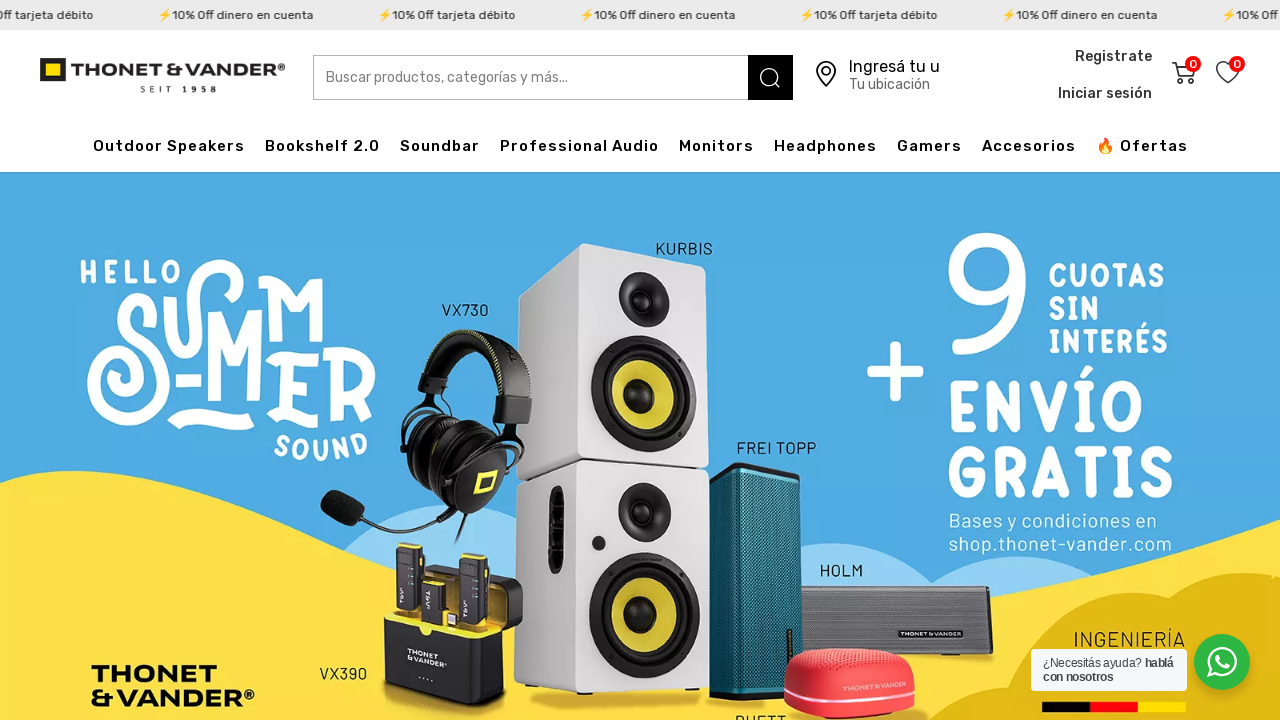